Tests that clicking the "Due" column header twice sorts the table data in descending order

Starting URL: http://the-internet.herokuapp.com/tables

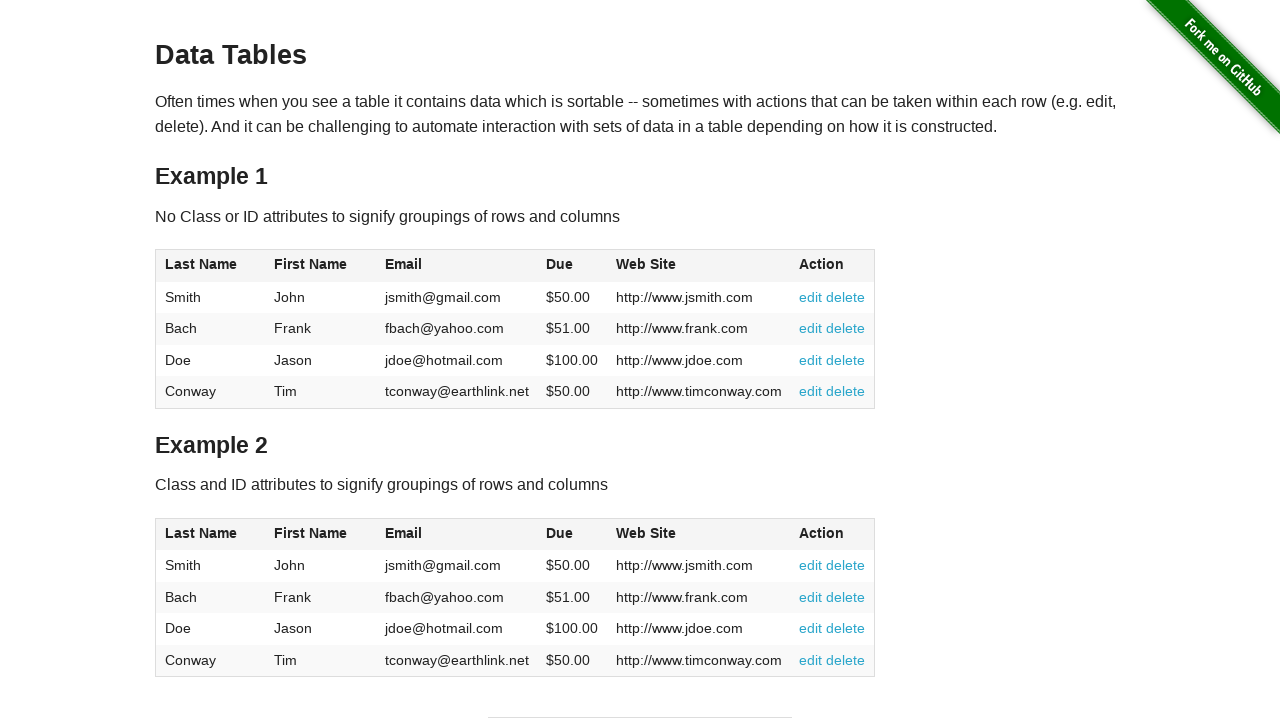

Clicked Due column header first time at (572, 266) on #table1 thead tr th:nth-of-type(4)
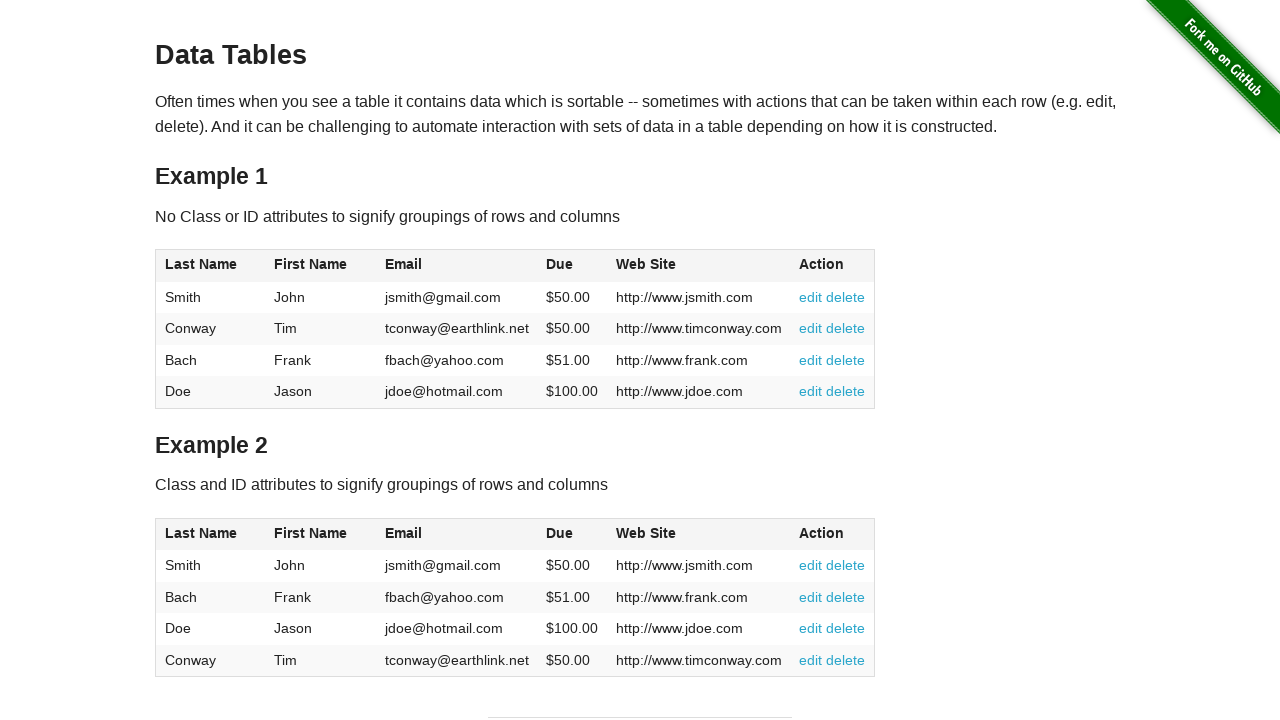

Clicked Due column header second time to sort descending at (572, 266) on #table1 thead tr th:nth-of-type(4)
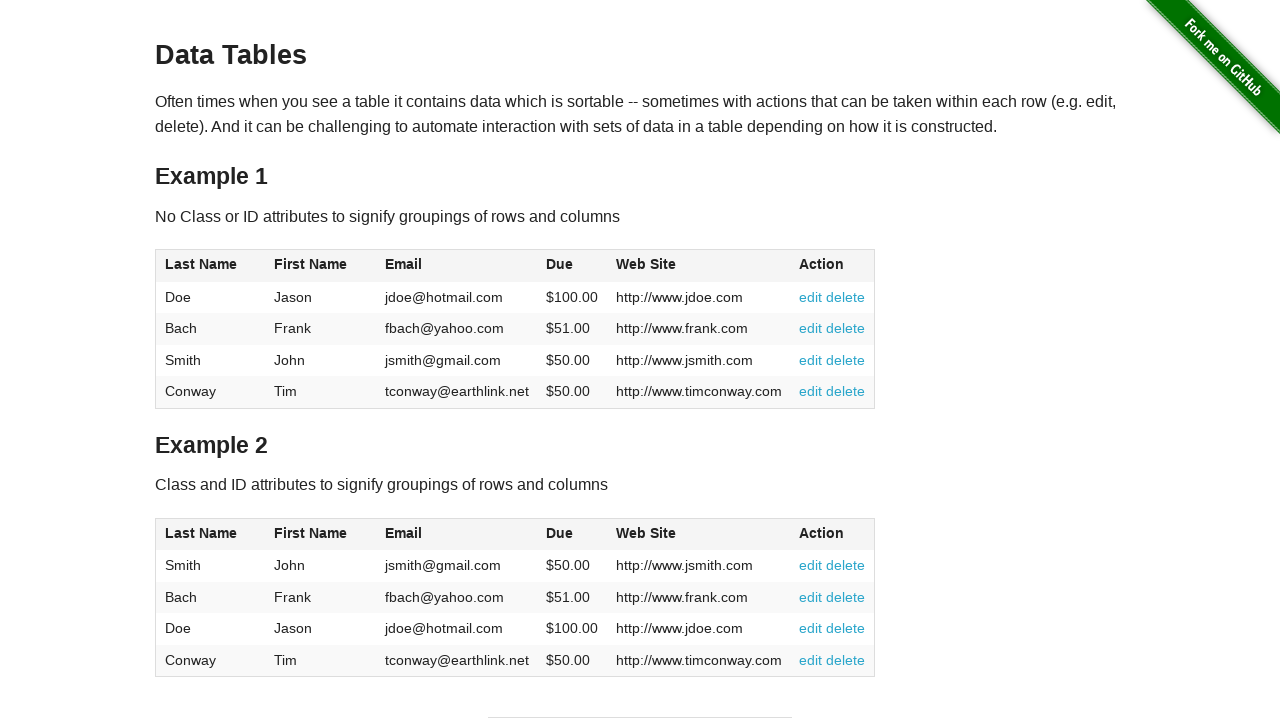

Table data loaded and sorted in descending order by Due date
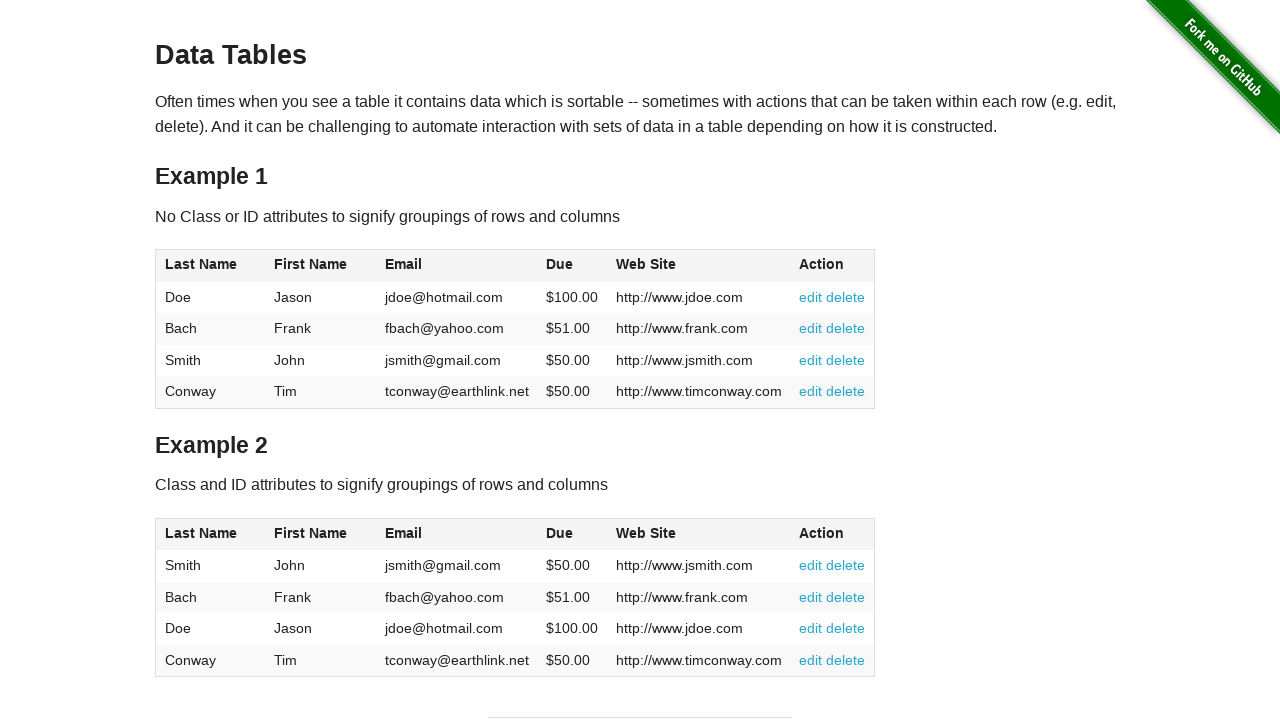

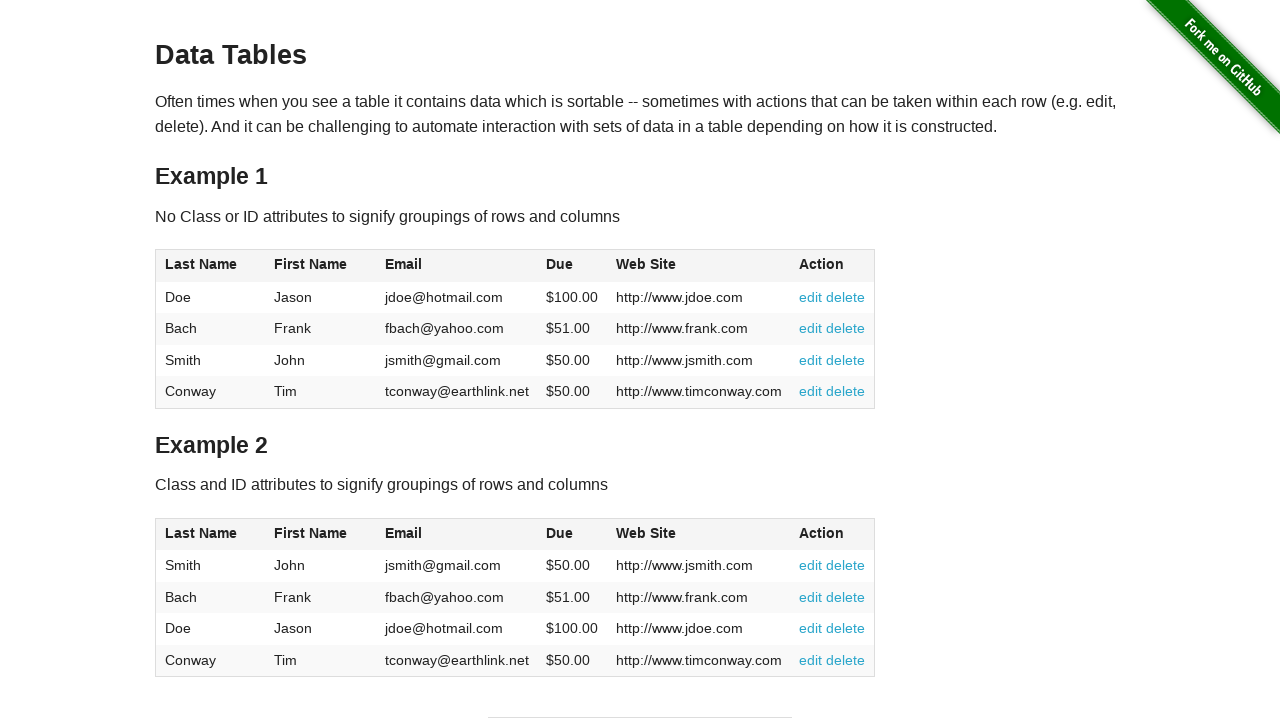